Navigates to Chennai Super Kings cricket team website

Starting URL: https://www.chennaisuperkings.com/

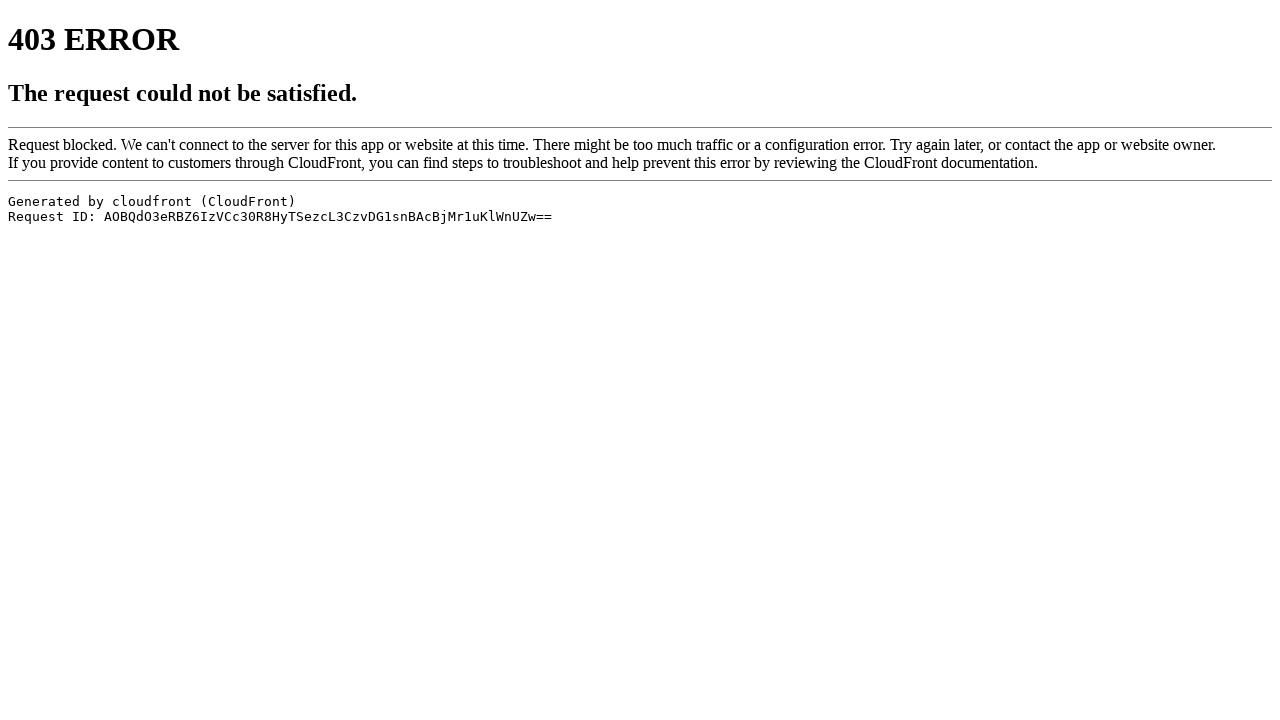

Navigated to Chennai Super Kings website
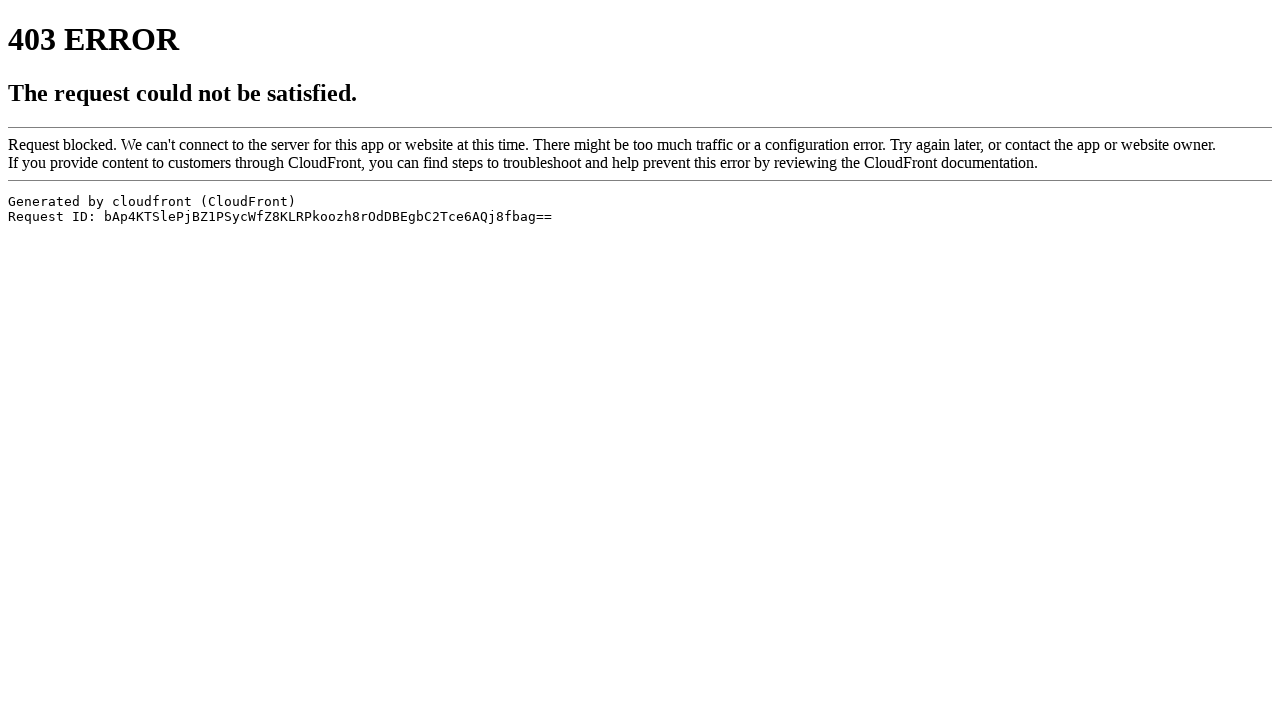

Page fully loaded with networkidle state
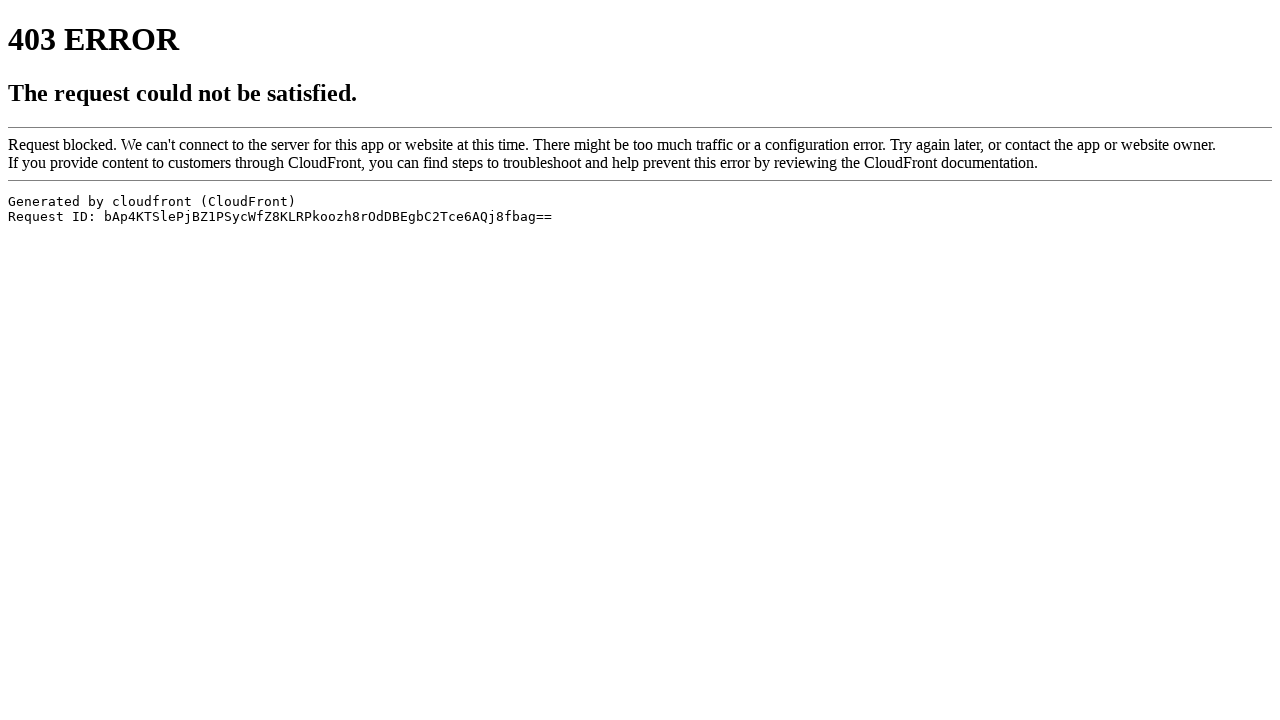

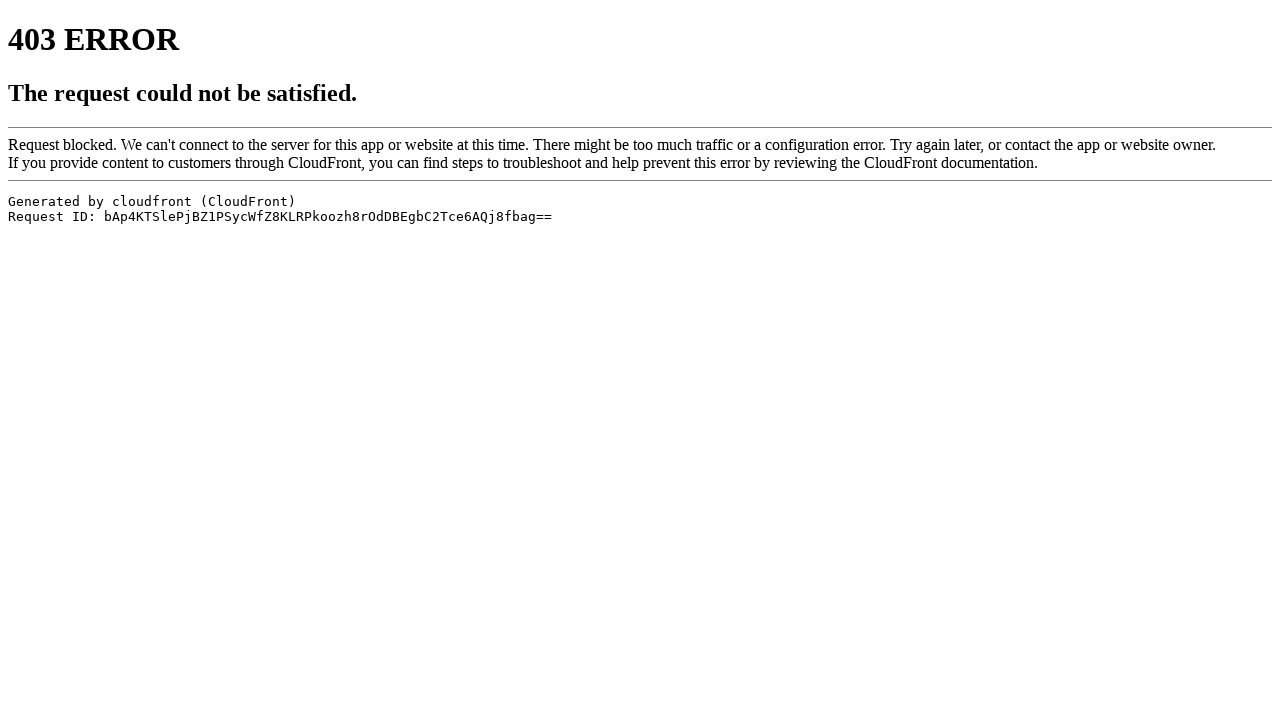